Navigates to Rahul Shetty Academy homepage and verifies the page loads by checking title and URL

Starting URL: https://rahulshettyacademy.com/

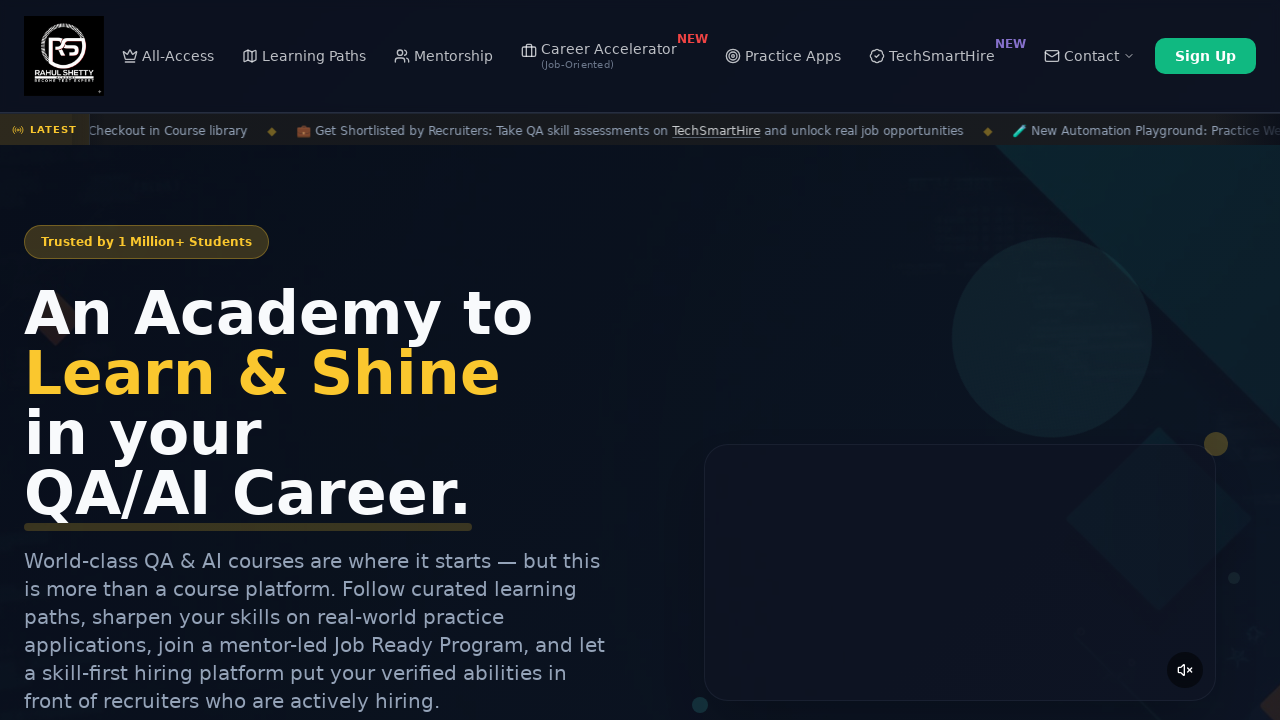

Waited for page DOM to fully load
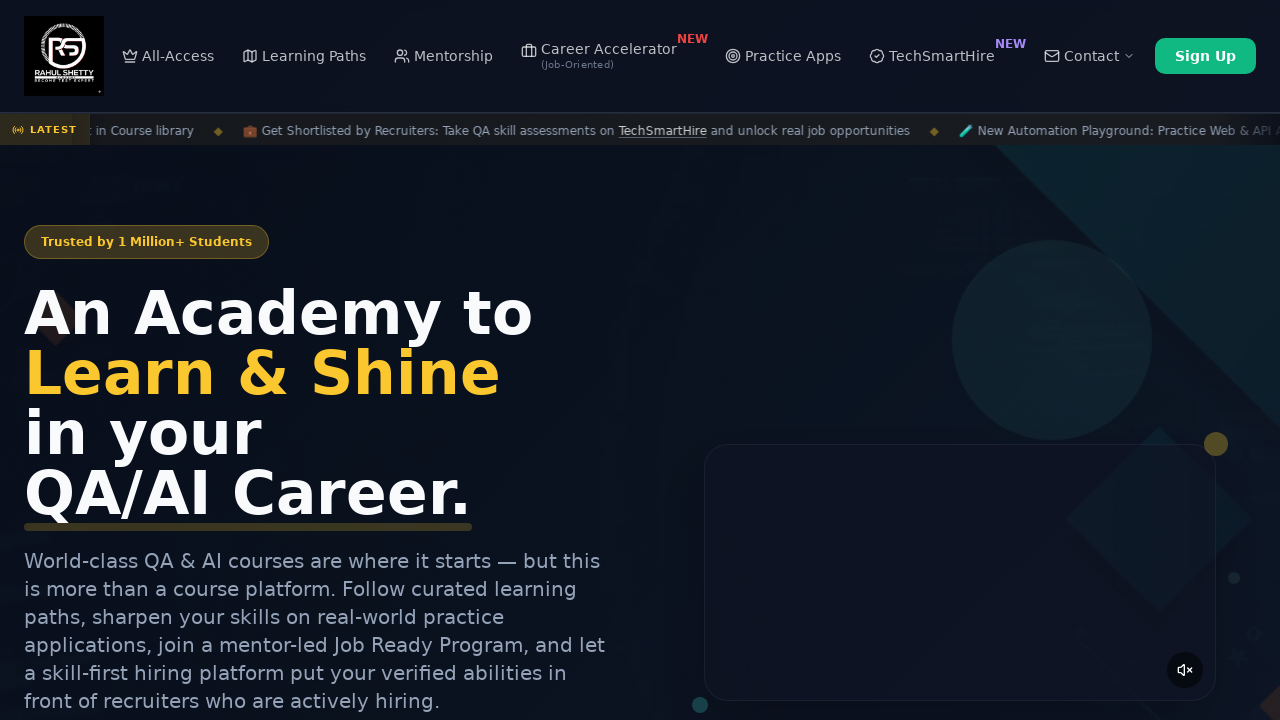

Retrieved page title: 'Rahul Shetty Academy | QA Automation, Playwright, AI Testing & Online Training'
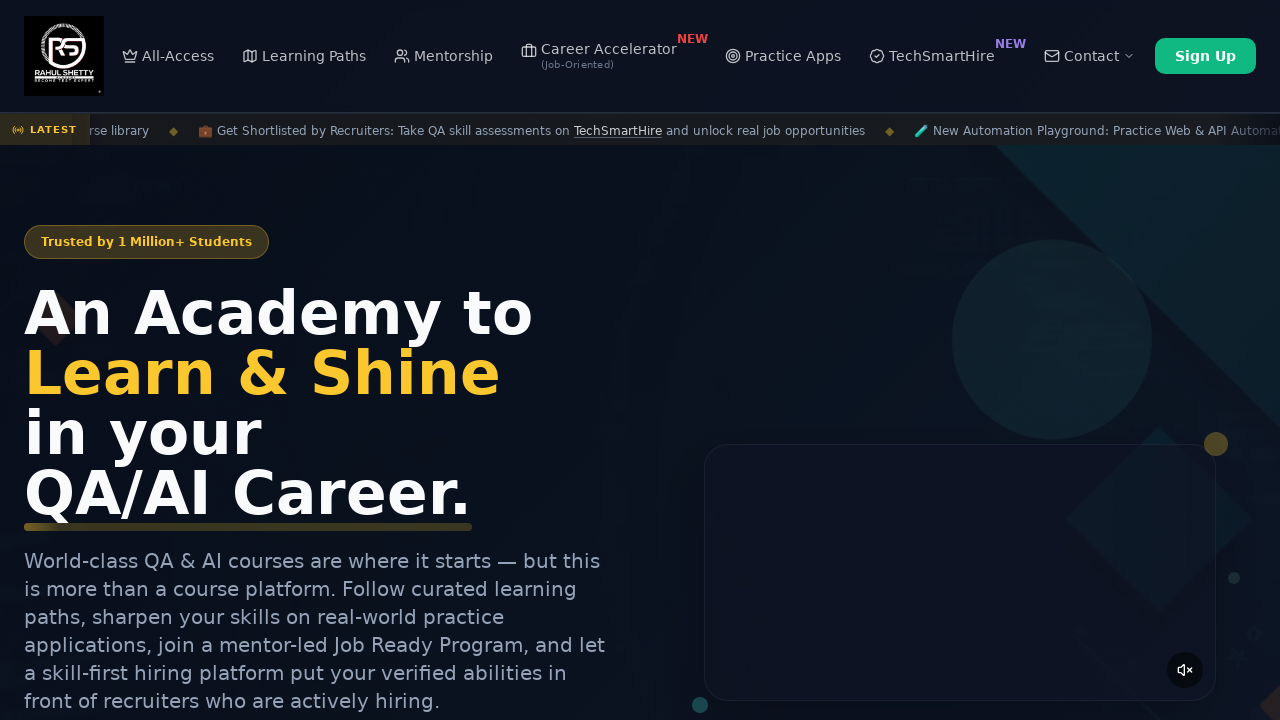

Retrieved current URL: 'https://rahulshettyacademy.com/'
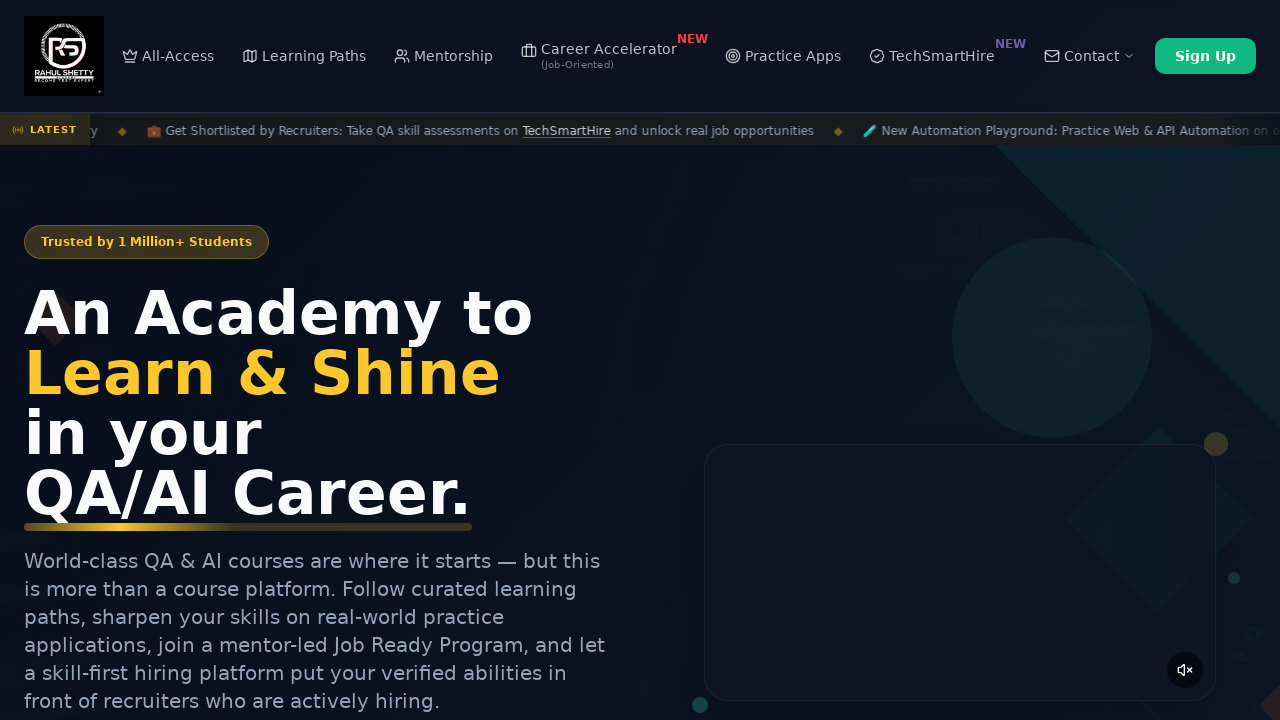

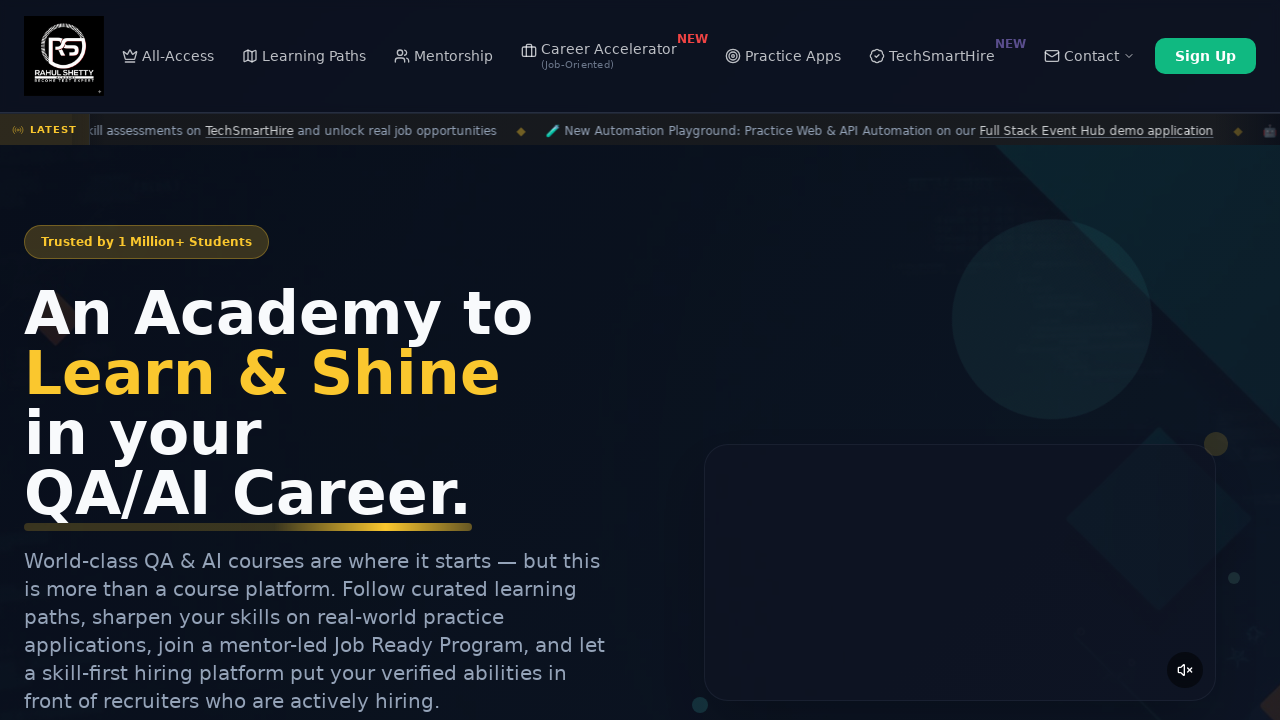